Tests an interactive math challenge page by waiting for a price to update, clicking a book button, reading a value, calculating the logarithm of a trigonometric expression, and submitting the answer.

Starting URL: http://suninjuly.github.io/explicit_wait2.html

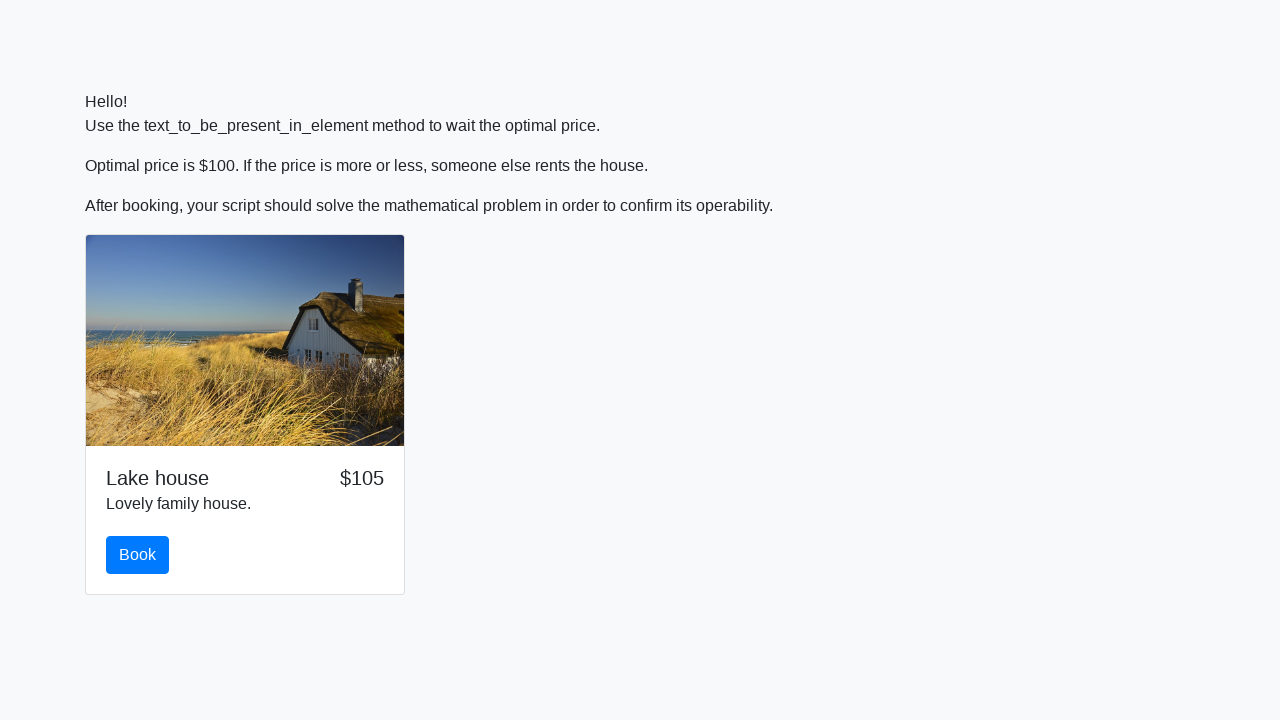

Waited for price to update to $100
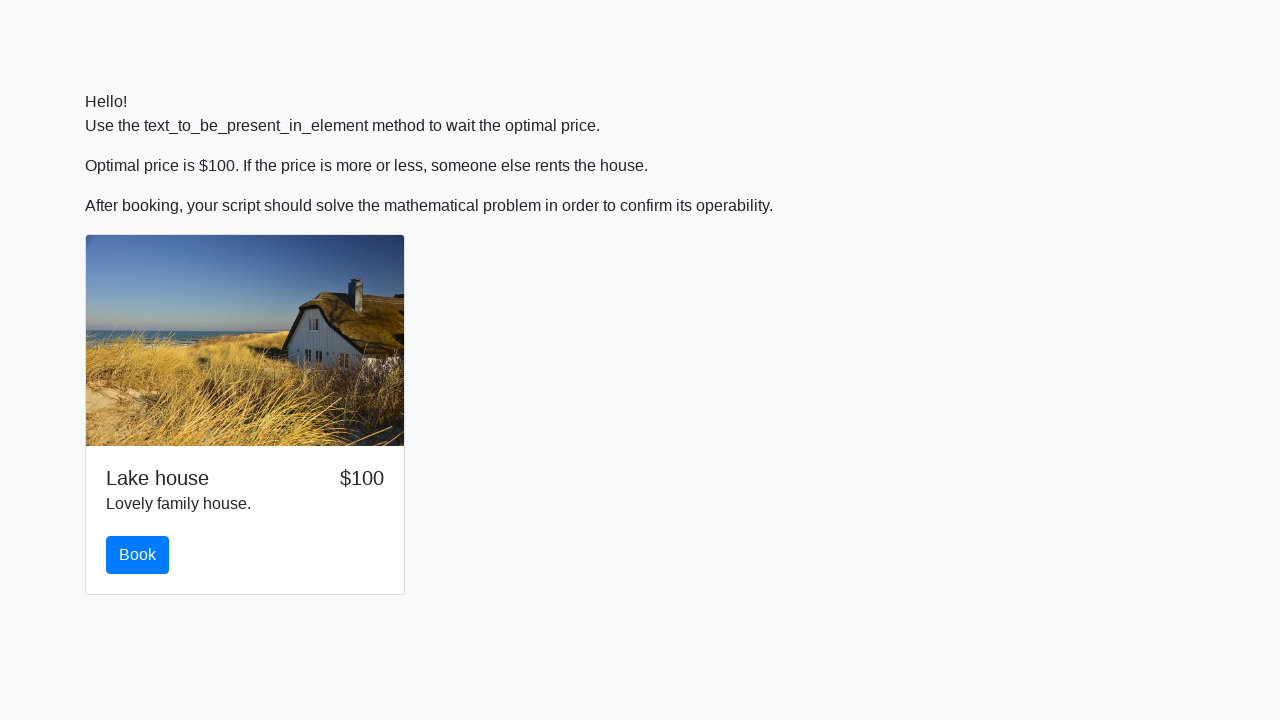

Clicked the book button at (138, 555) on #book
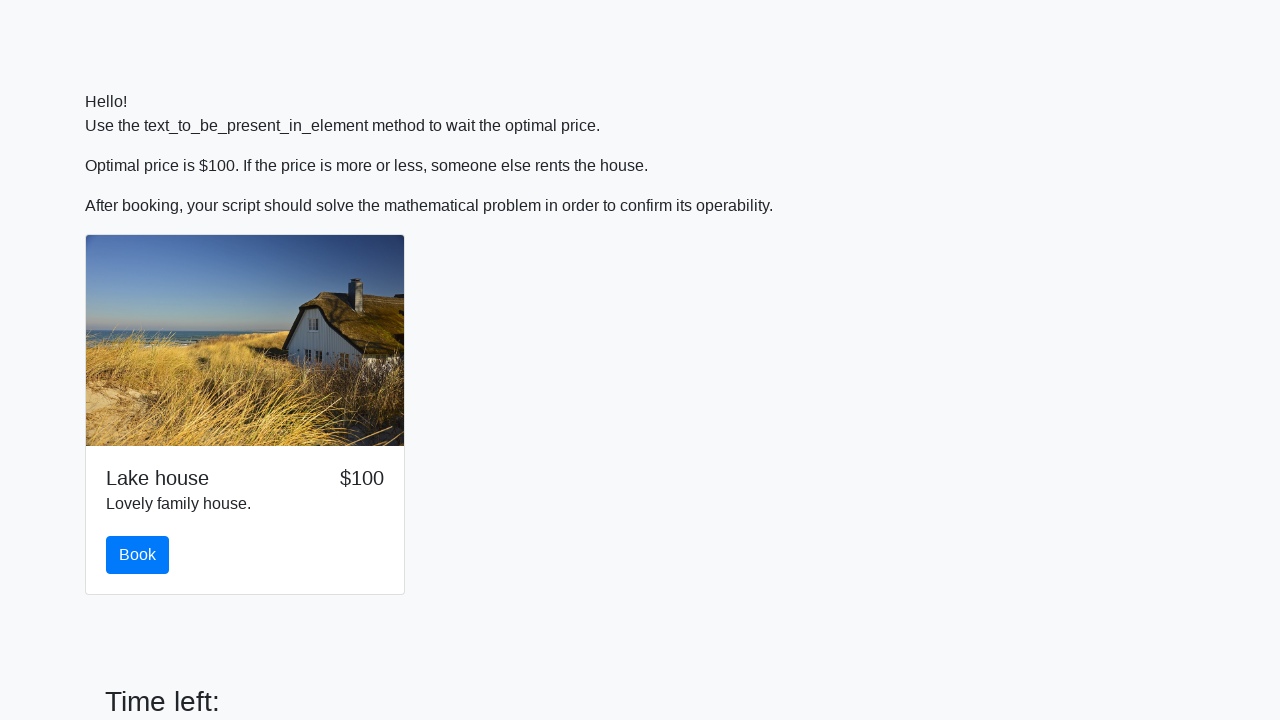

Retrieved input value: 864
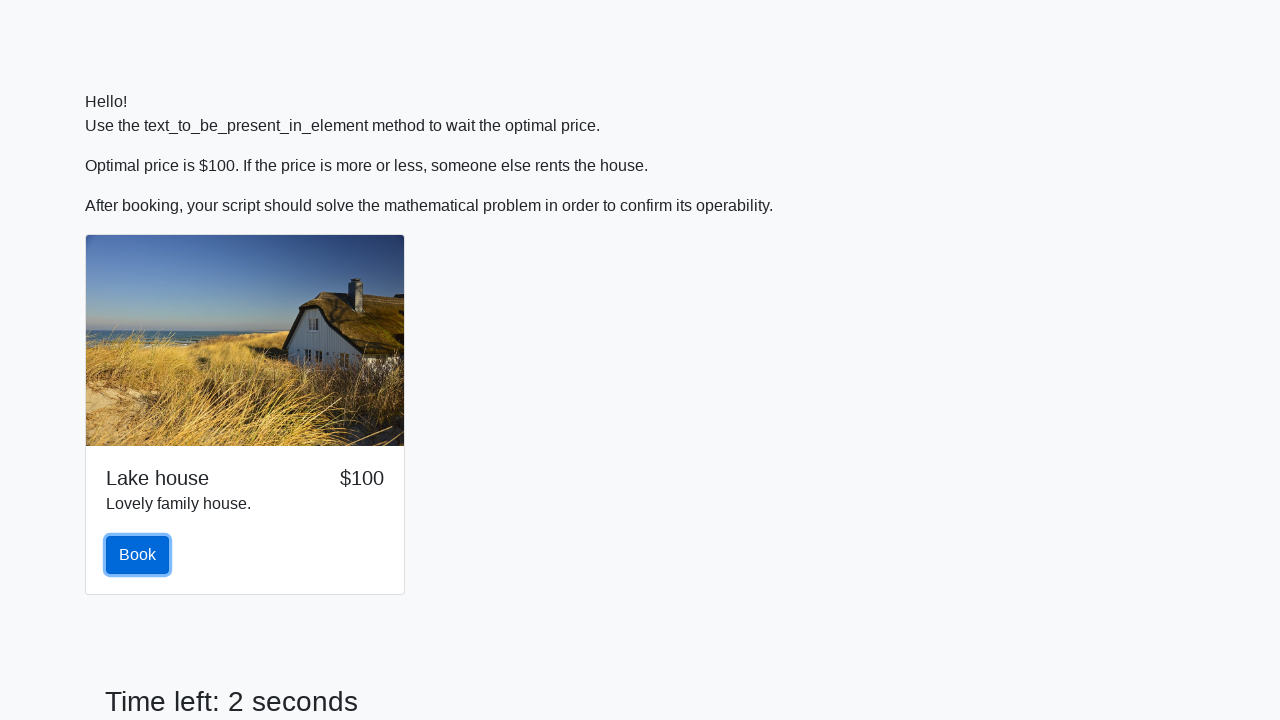

Calculated logarithm of trigonometric expression: -0.2960286457953951
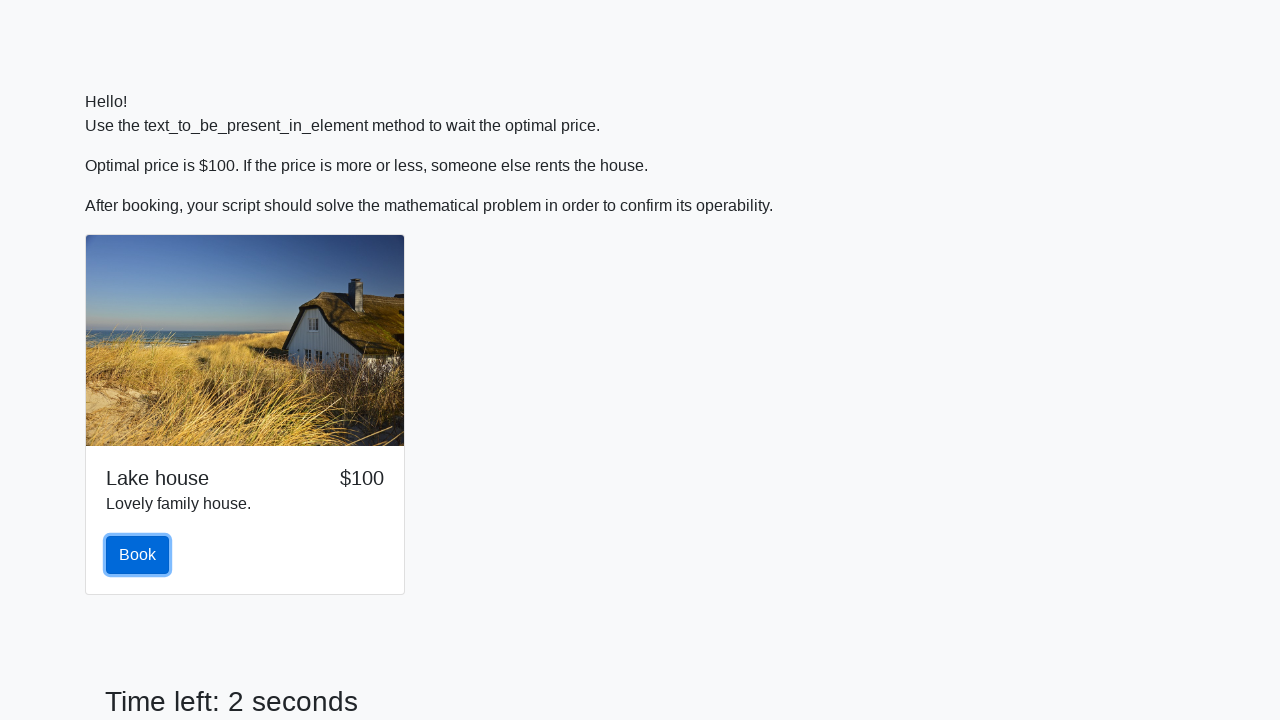

Filled answer field with calculated value: -0.2960286457953951 on #answer
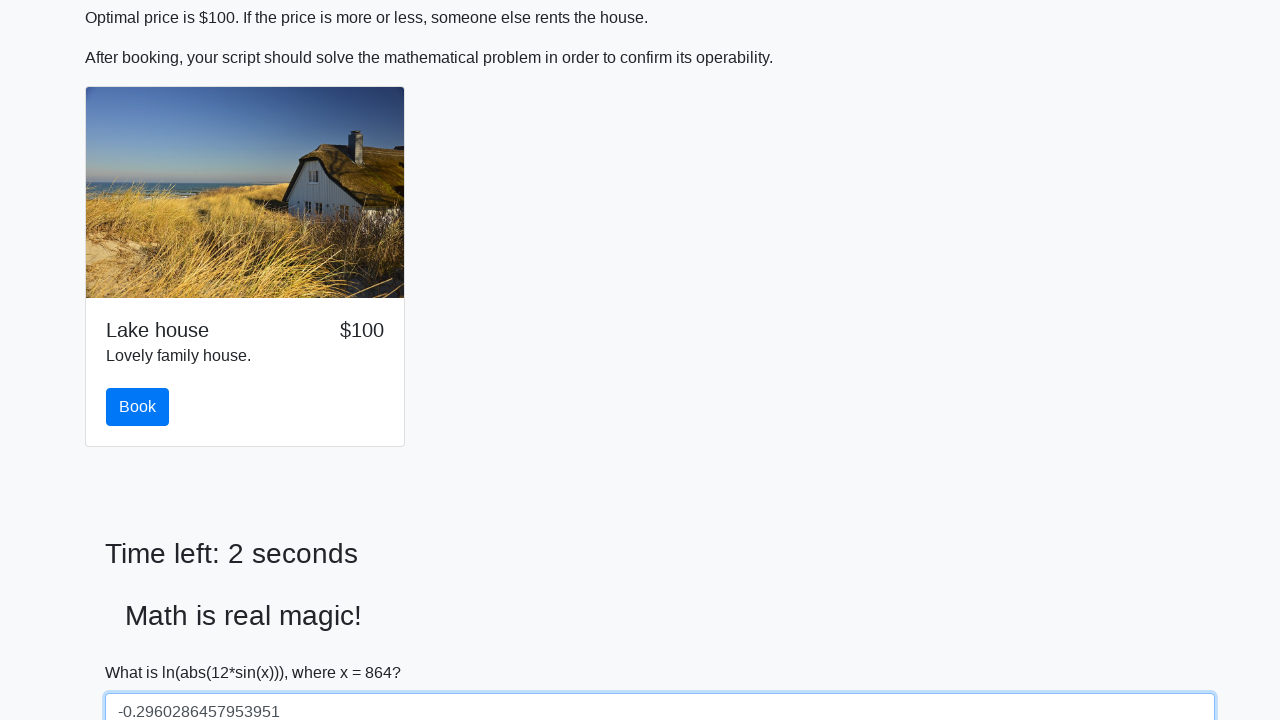

Clicked the solve button to submit answer at (143, 651) on #solve
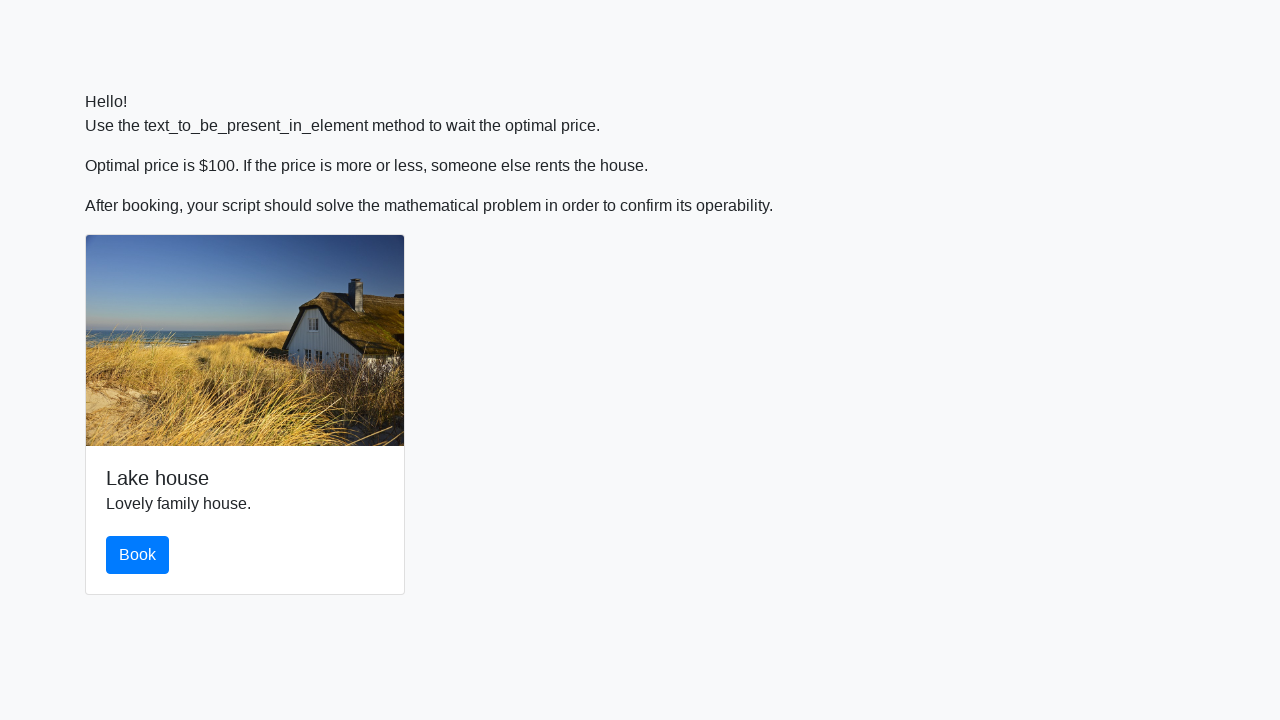

Waited 2 seconds for result to load
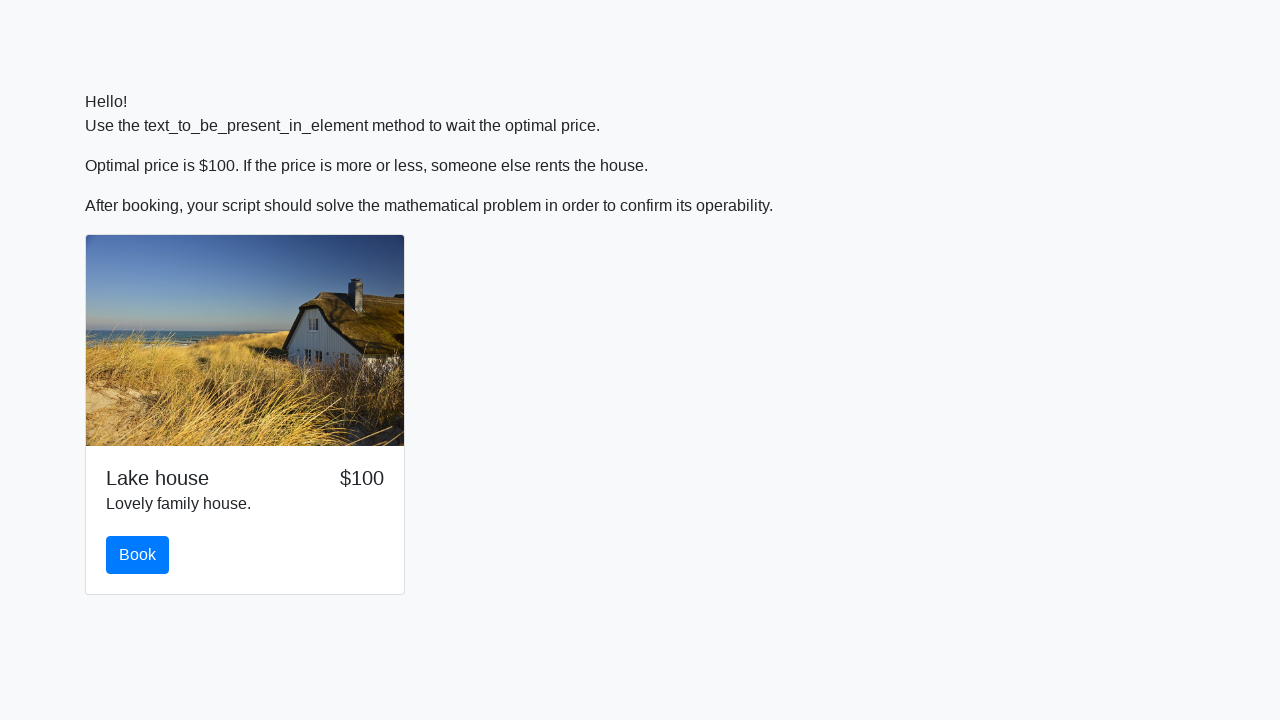

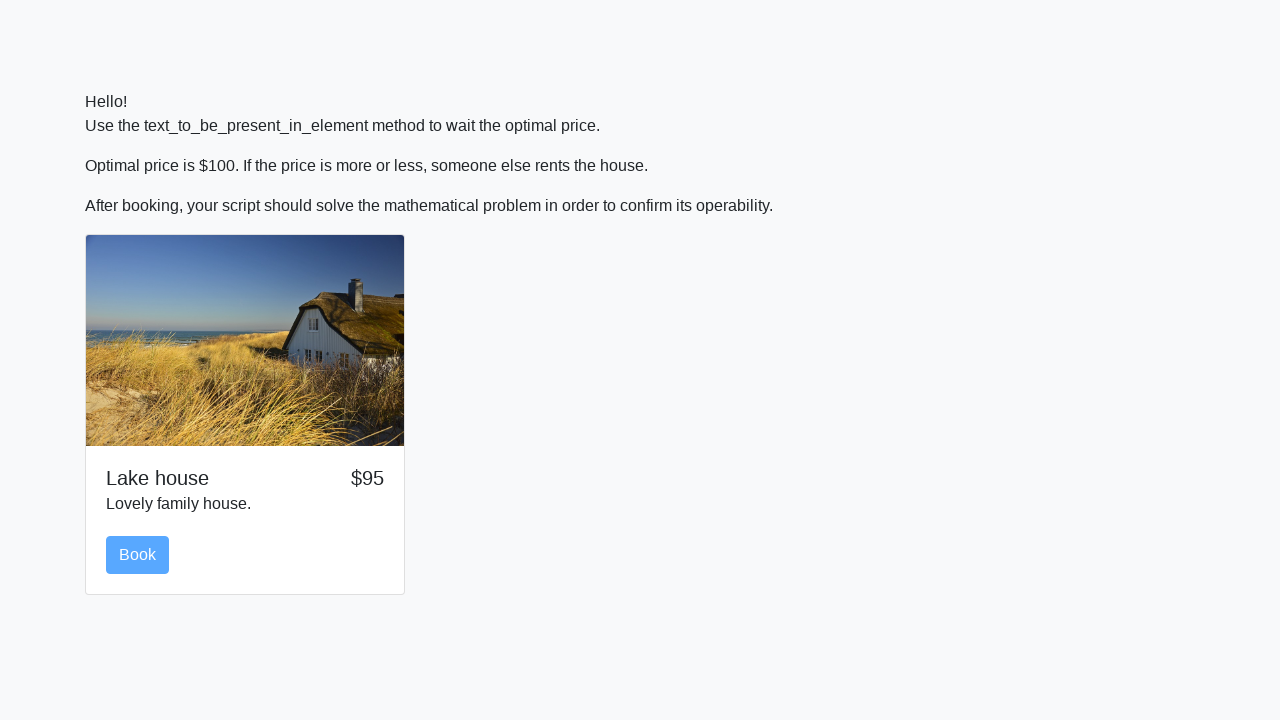